Fills an email and password form, submits it, and verifies the success alert

Starting URL: http://automationbykrishna.com/

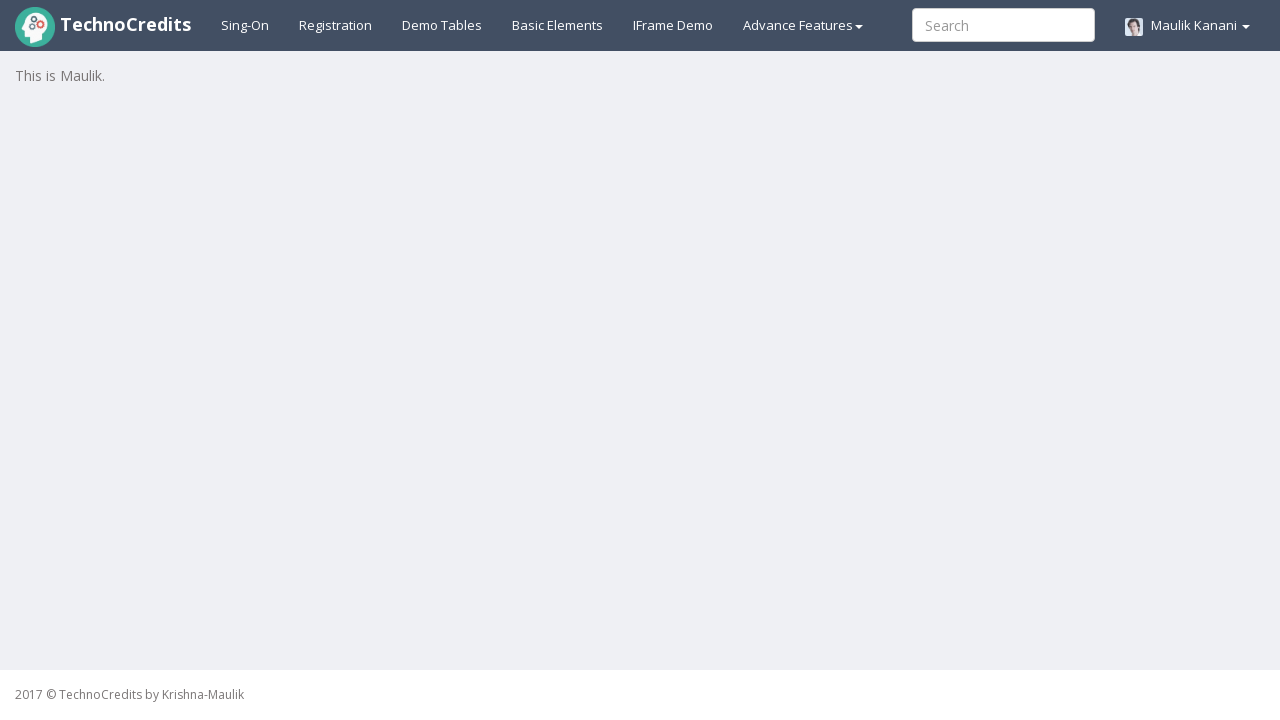

Clicked Basic Elements link to navigate to form page at (558, 25) on #basicelements
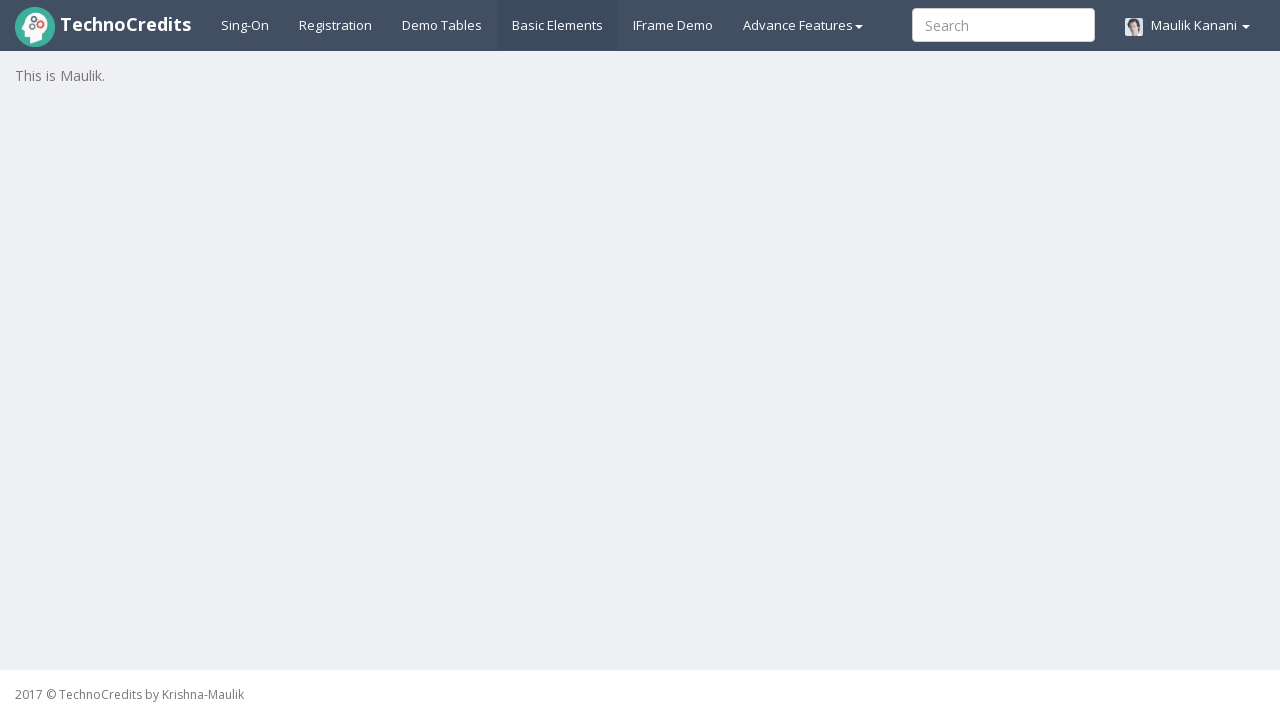

Waited 2 seconds for page to load
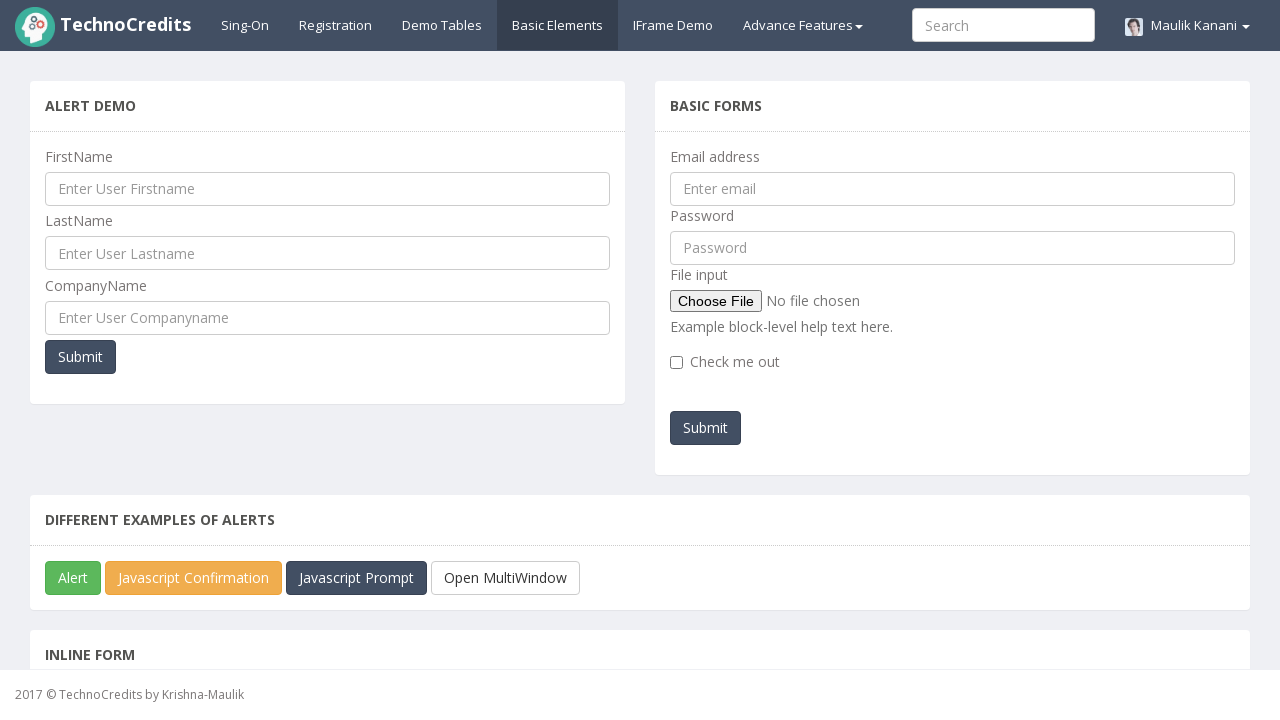

Filled email field with 'truptiwadkar@rediff.com' on #exampleInputEmail1
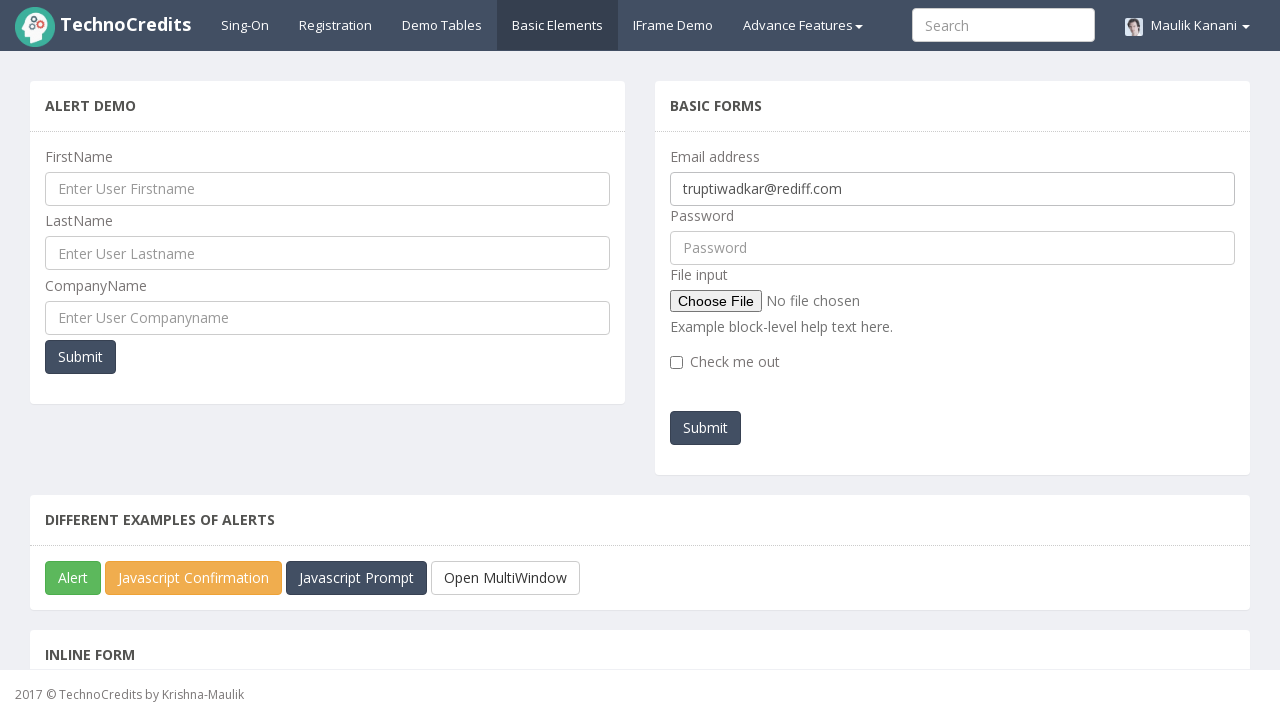

Filled password field with 'trupti123' on #pwd
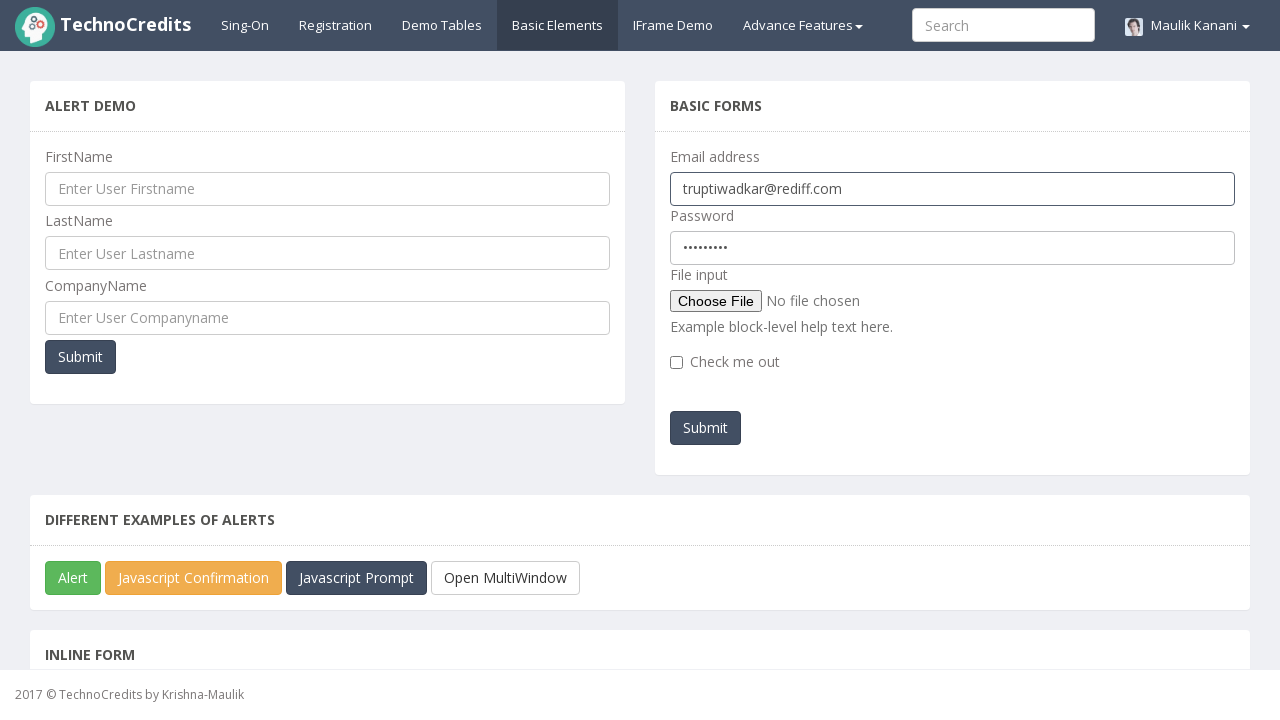

Clicked submit button to submit form at (706, 428) on #submitb2
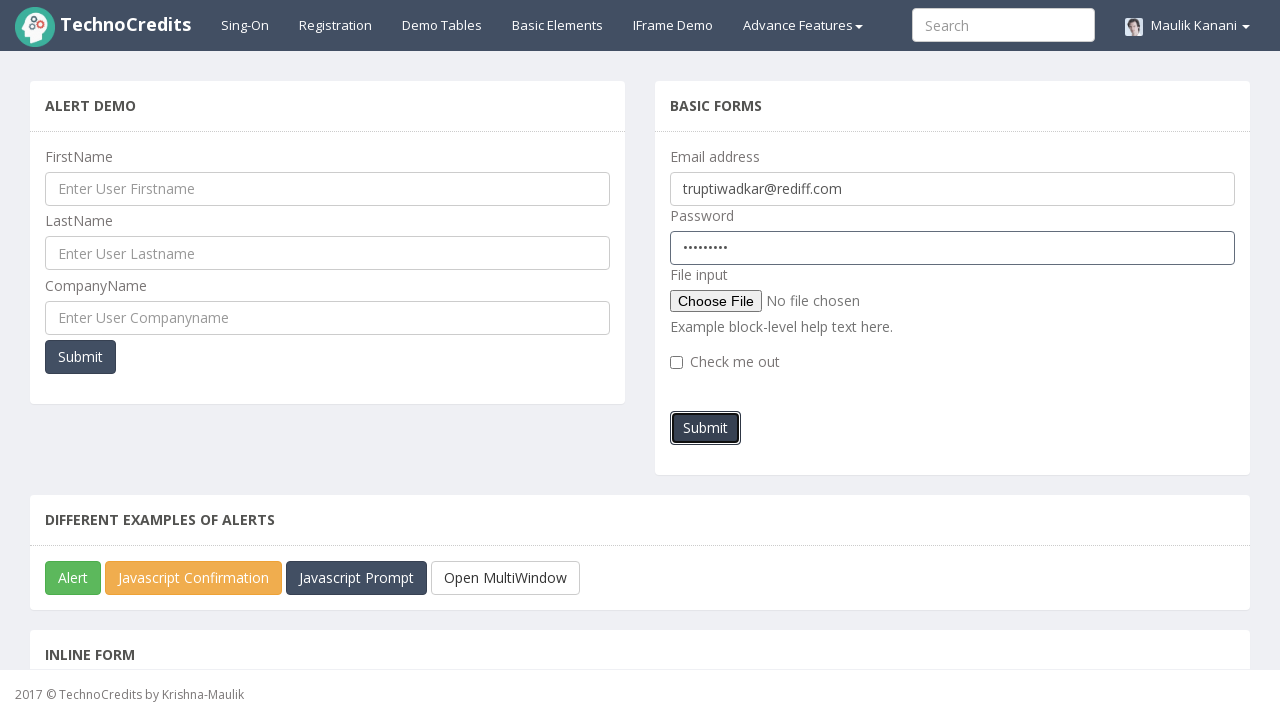

Set up alert handler to accept success alert
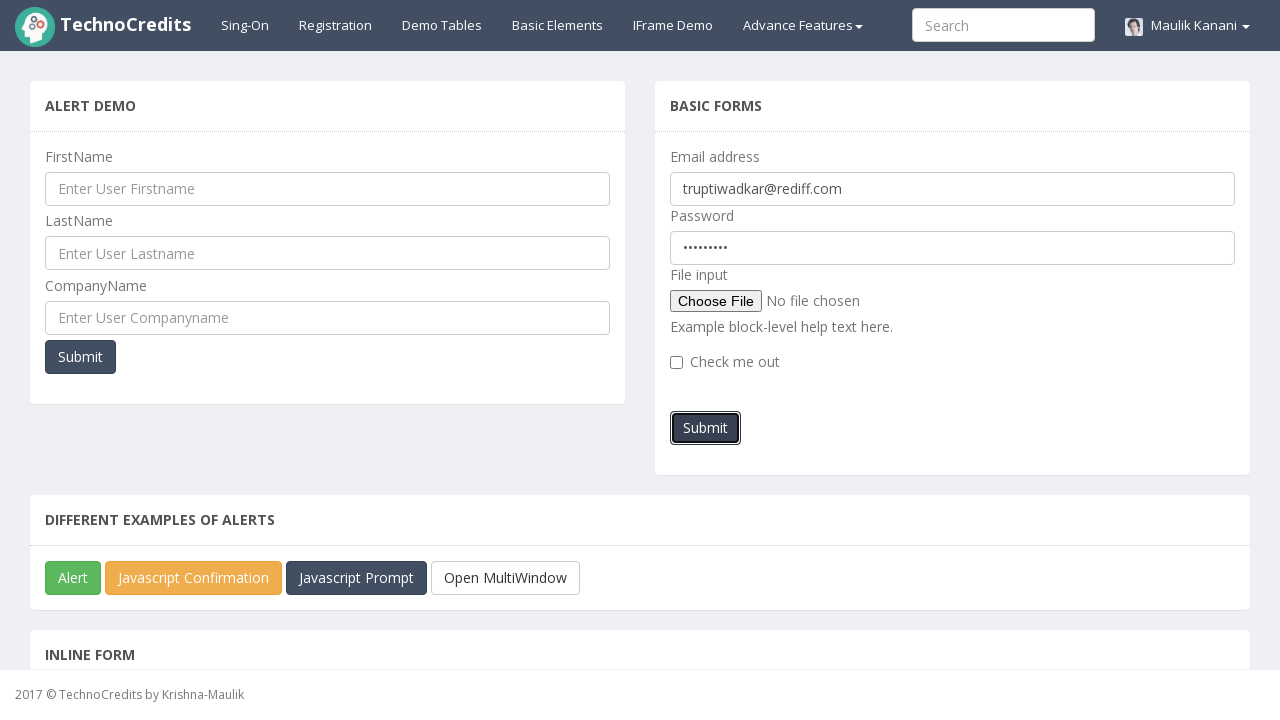

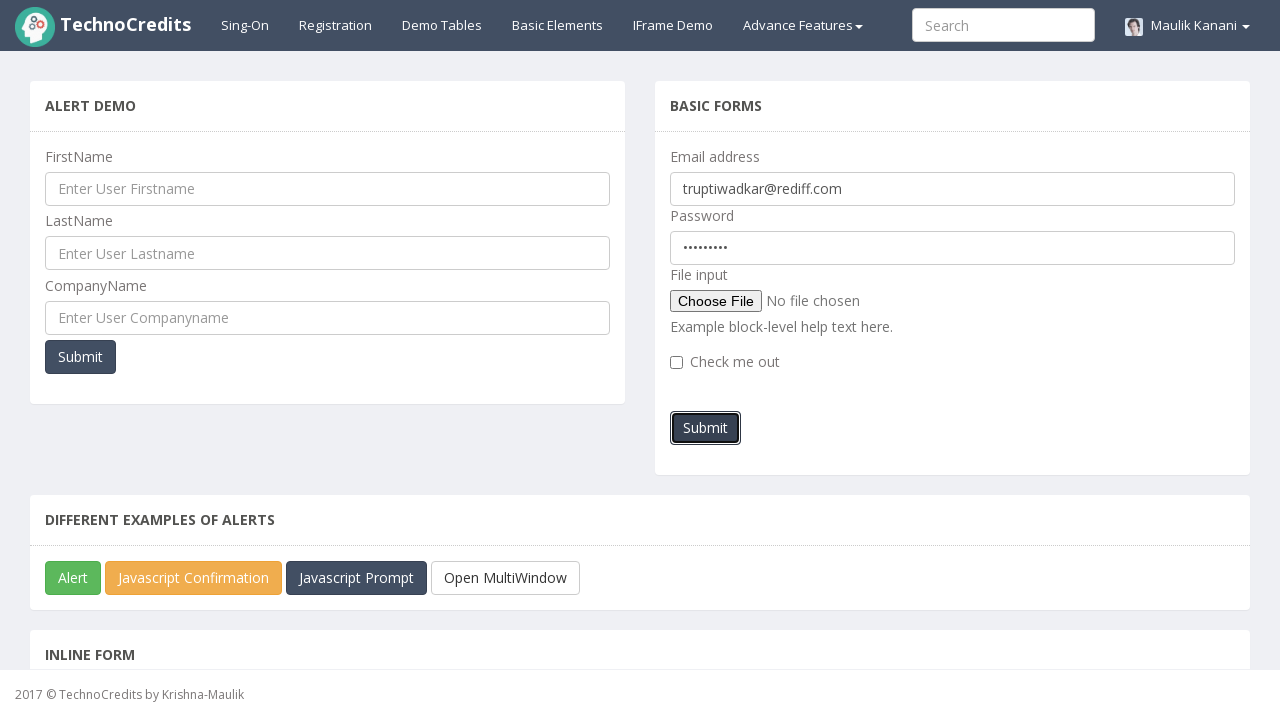